Simple test that navigates to the University of Latvia website homepage to verify it loads successfully

Starting URL: https://www.lu.lv/

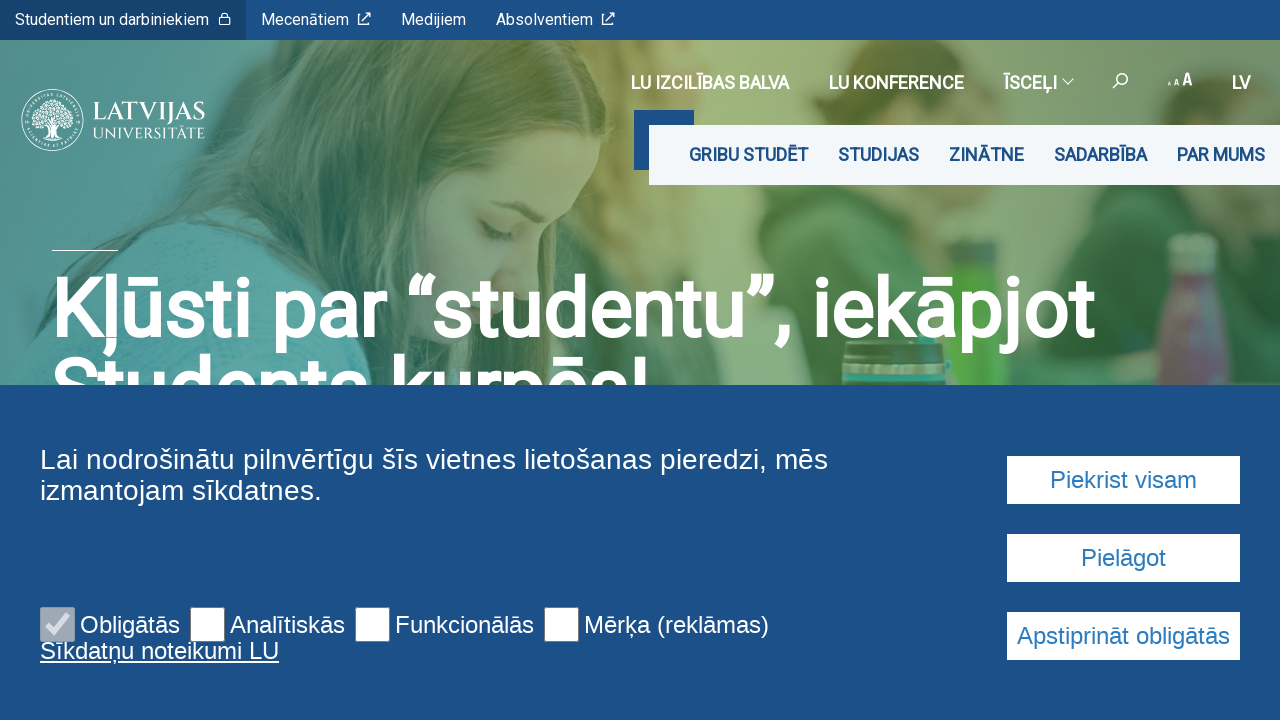

Waited for University of Latvia homepage to load (domcontentloaded state)
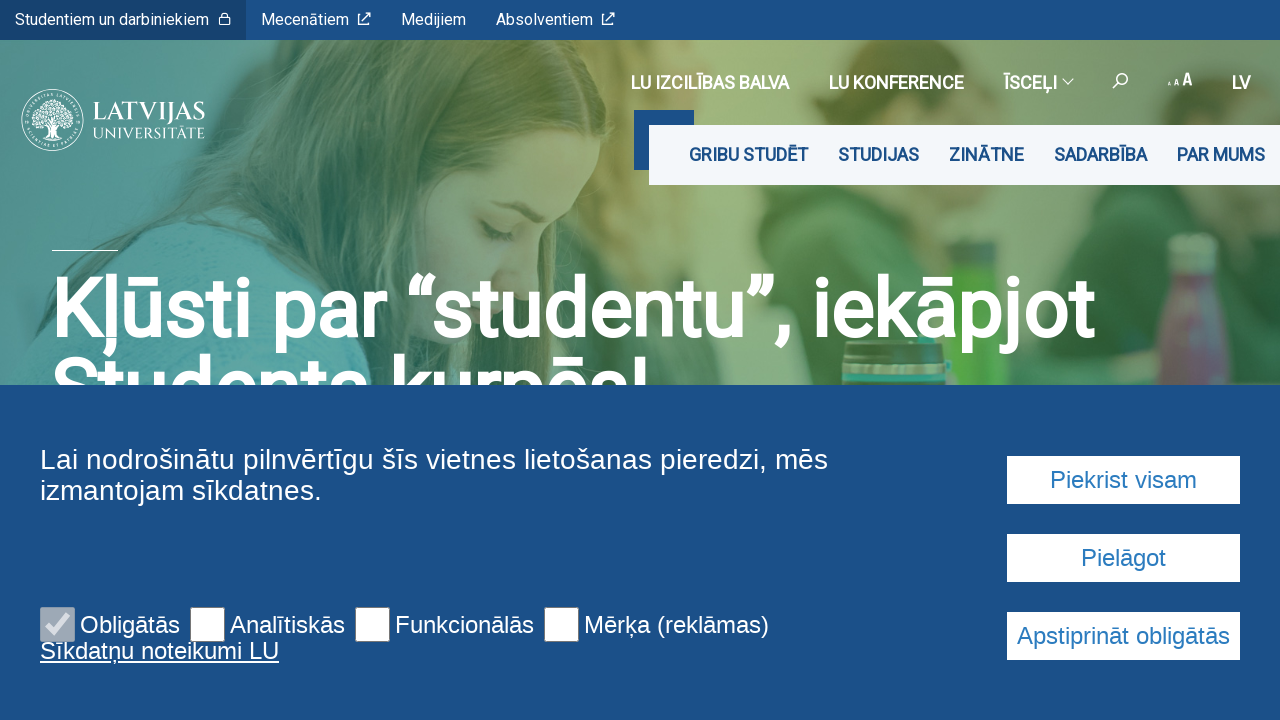

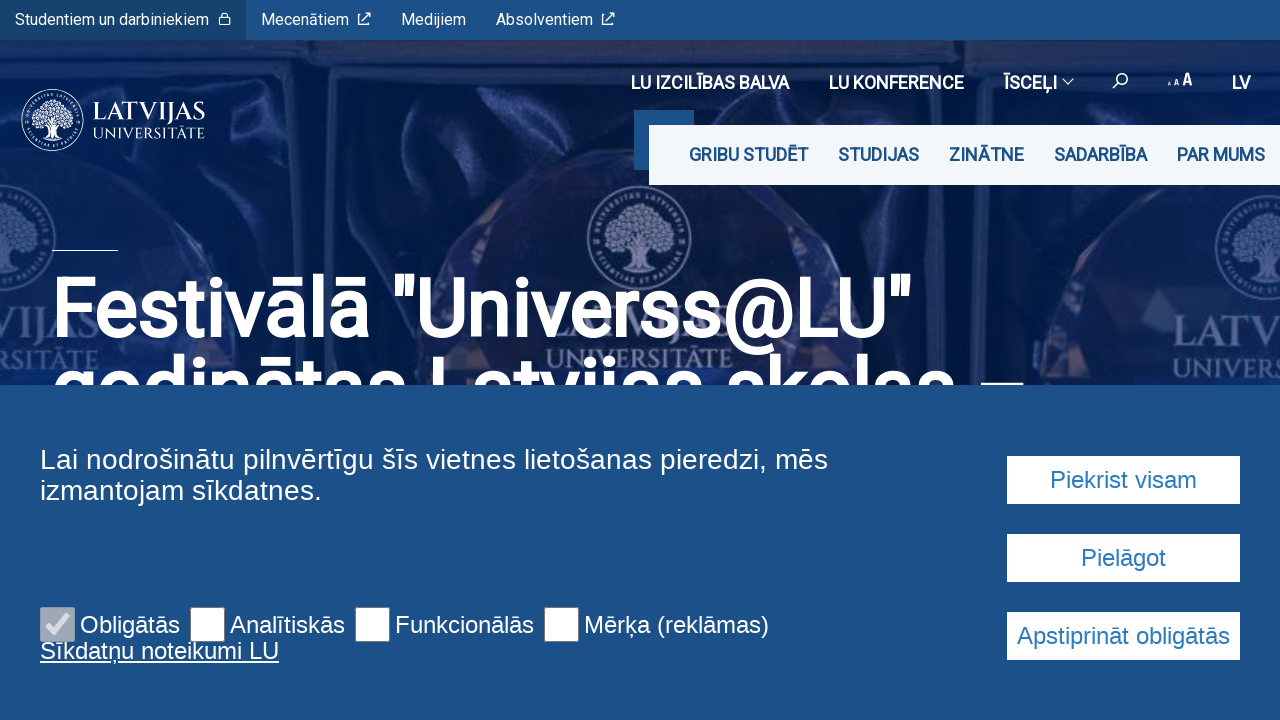